Tests a date calculator by selecting start and end dates, enabling the "include end day" option, and submitting the form to calculate the date difference

Starting URL: https://www.calculator.net/date-calculator.html

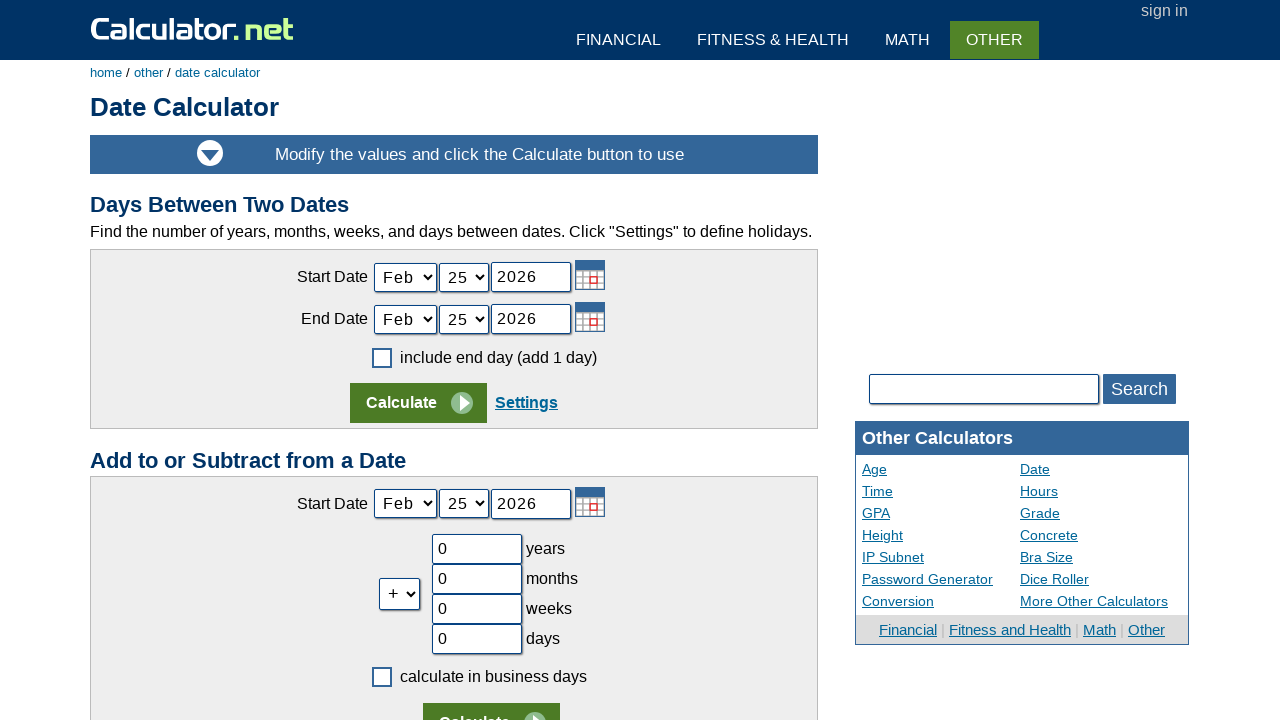

Selected June as the start month on select#today_Month_ID
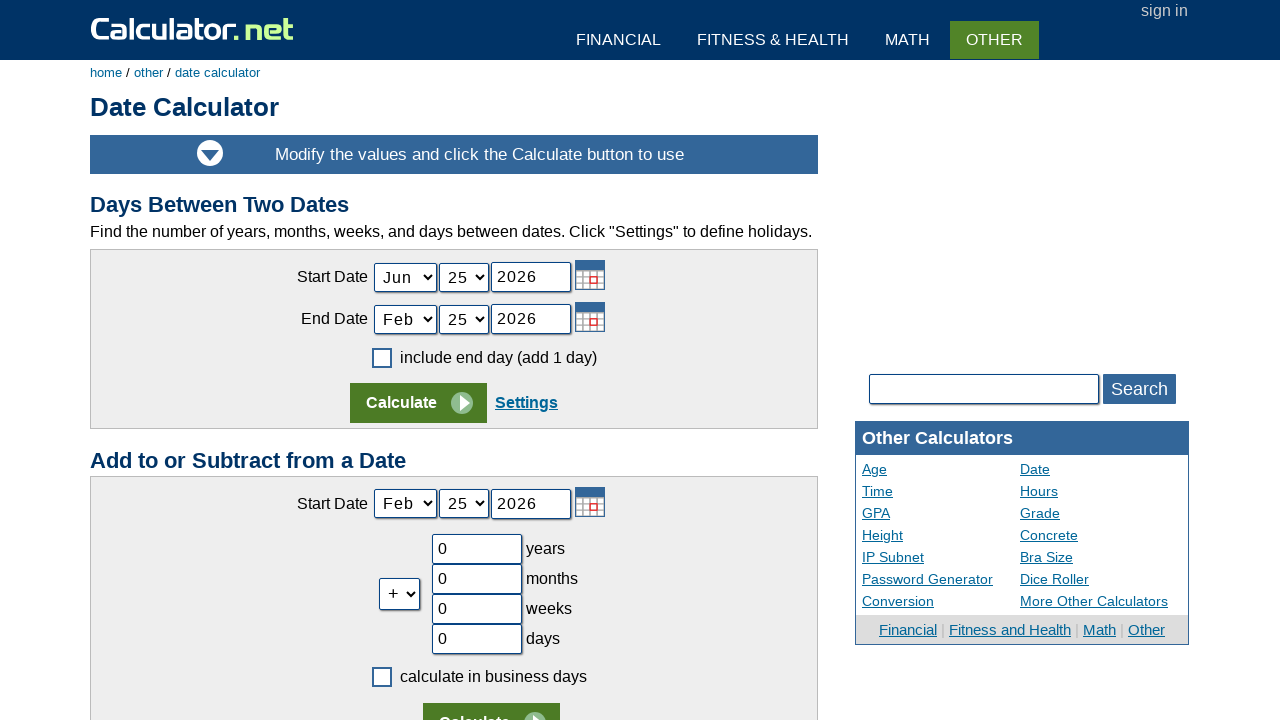

Selected day 1 as the start day on select#today_Day_ID
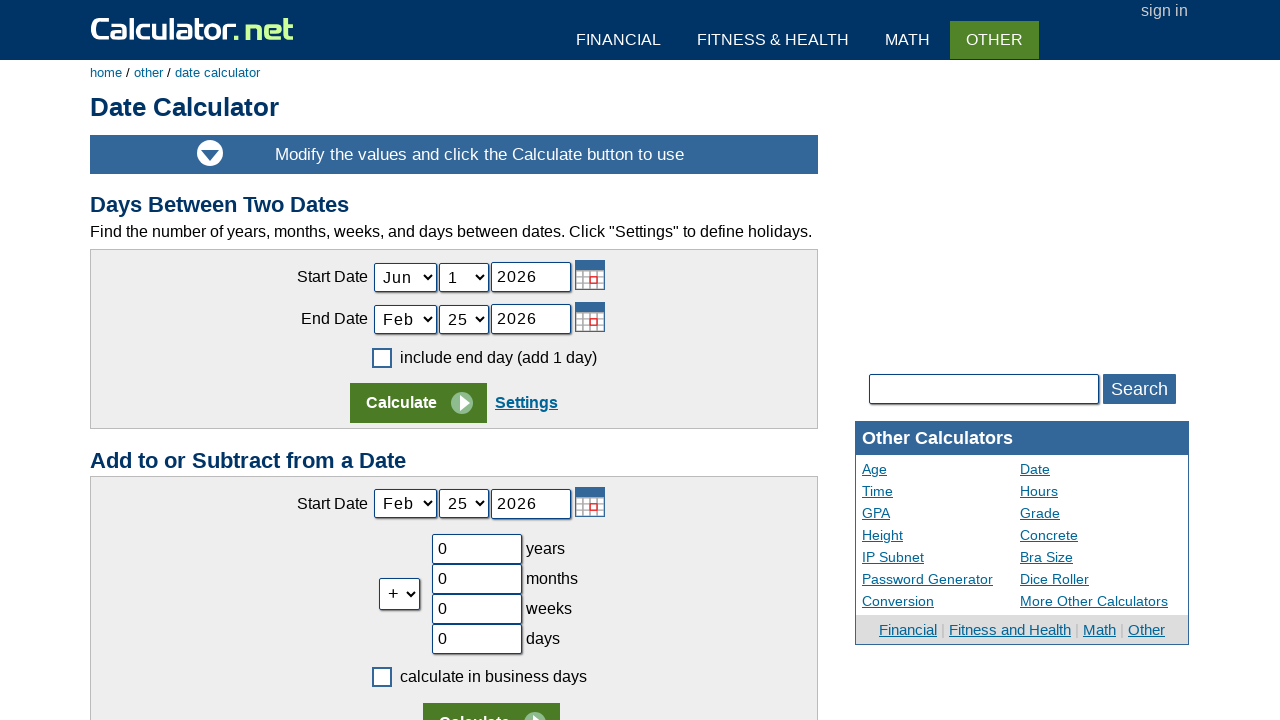

Selected October as the end month on select#ageat_Month_ID
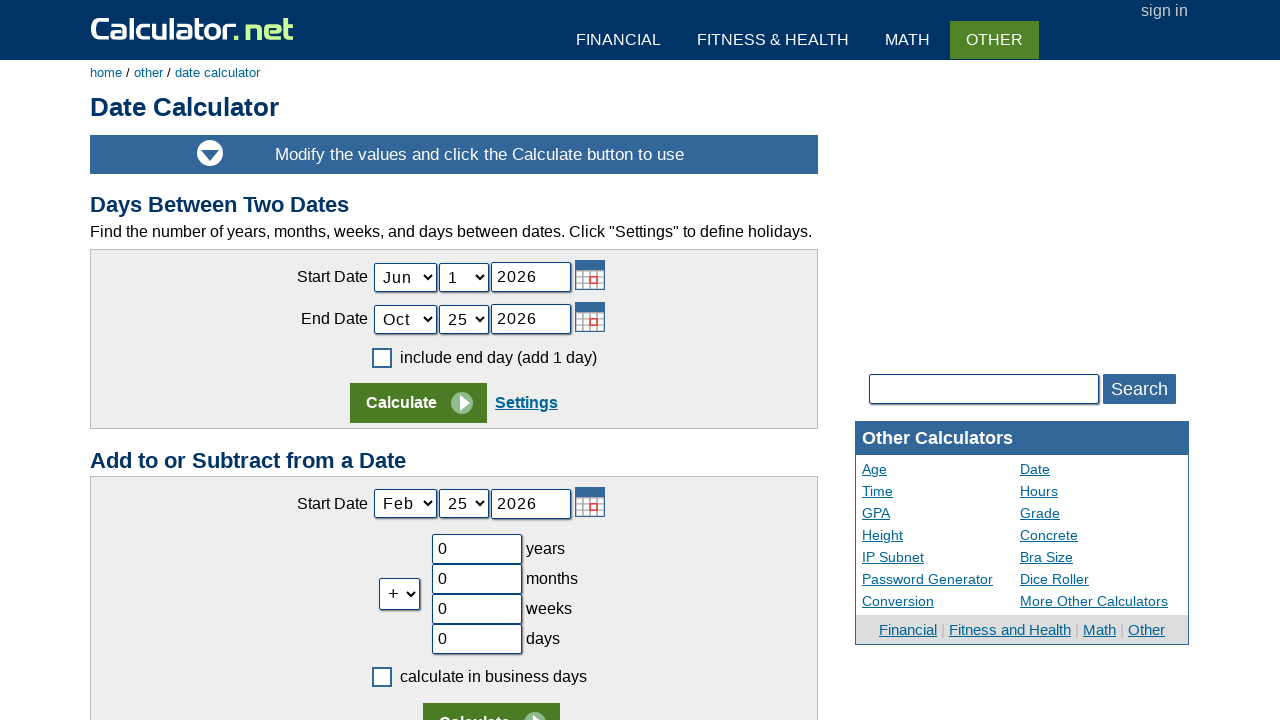

Selected day 31 as the end day on select#ageat_Day_ID
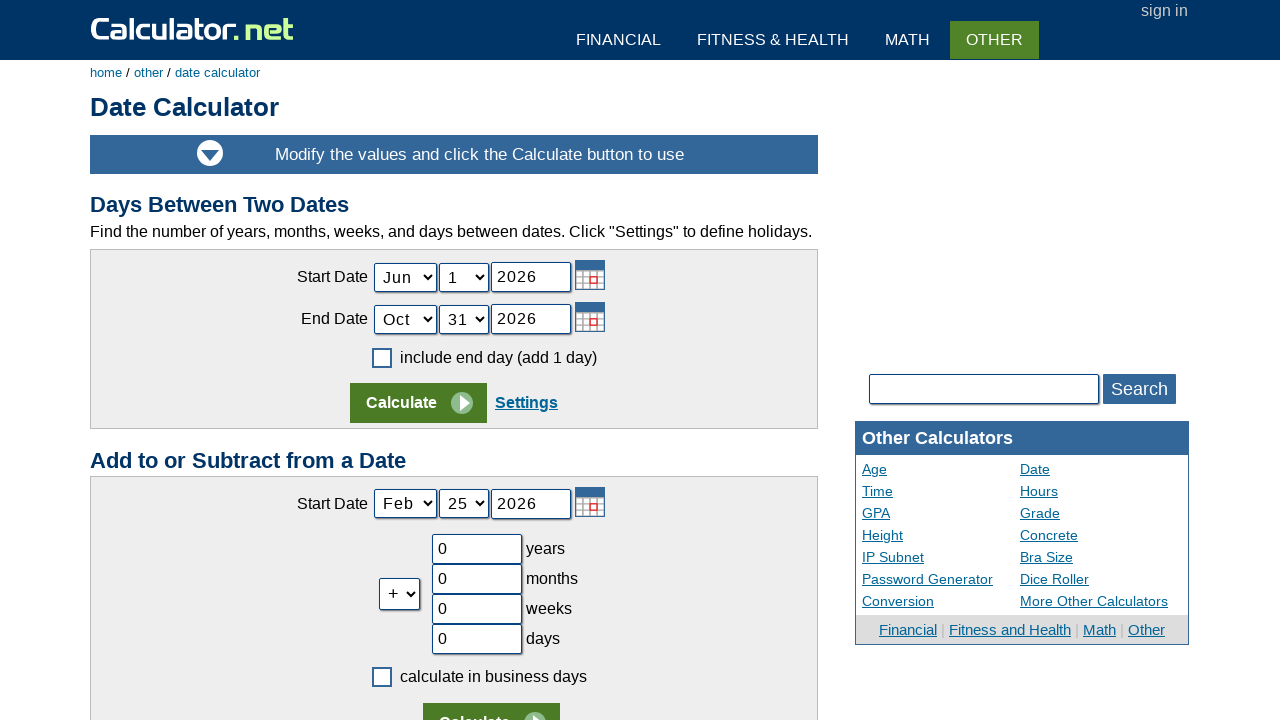

Clicked the 'include end day' checkbox at (382, 358) on label[for='addendday'] span.cbmark
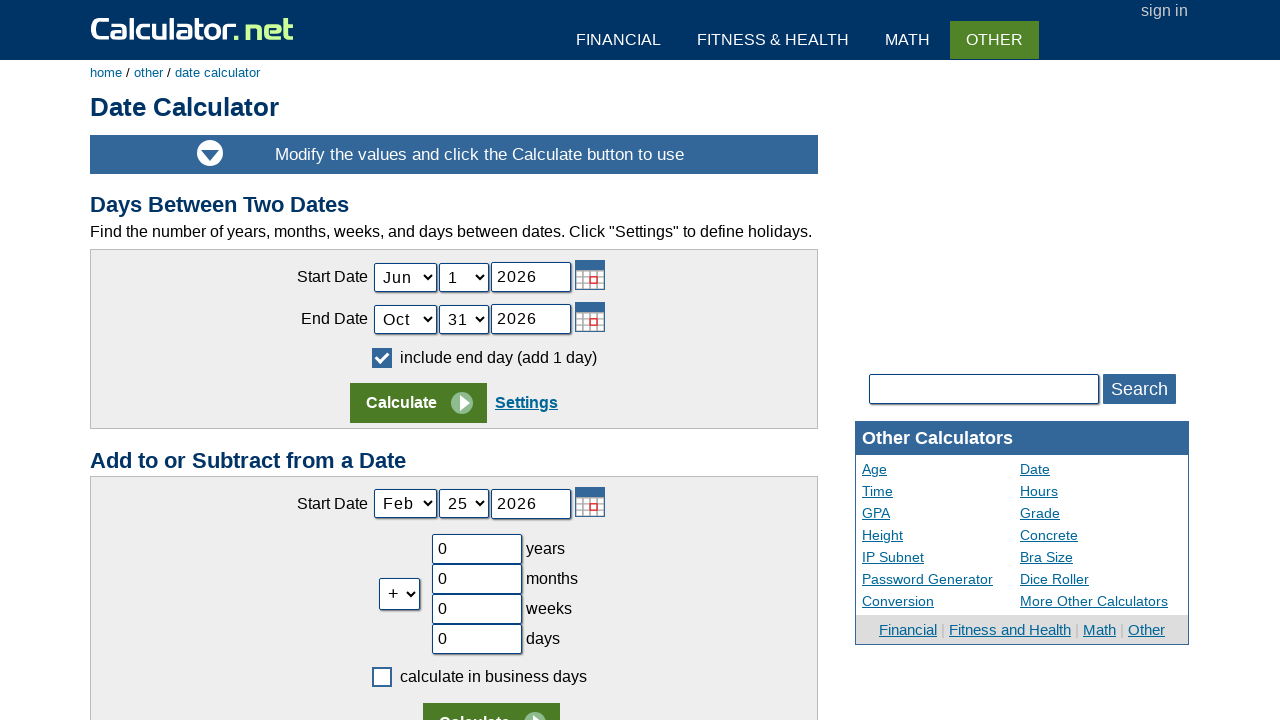

Submitted the date calculator form at (418, 403) on form[name='calcf'] input[type='submit']
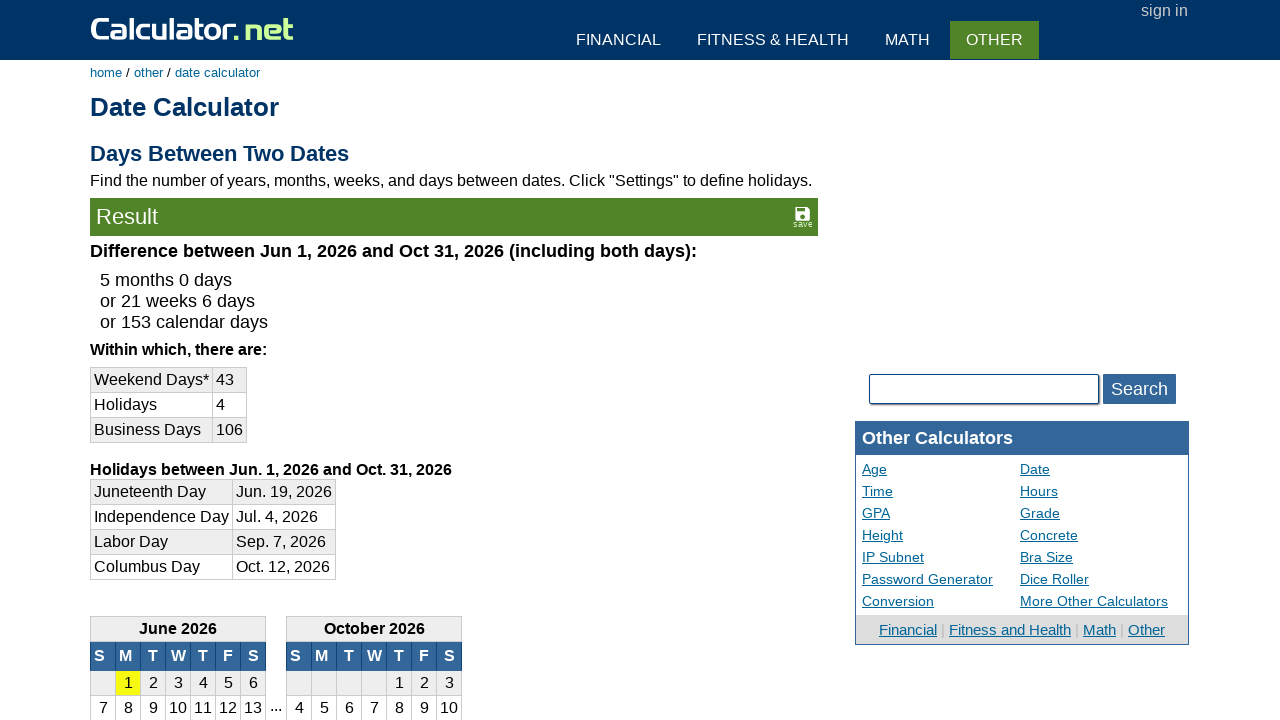

Date calculation result appeared on the page
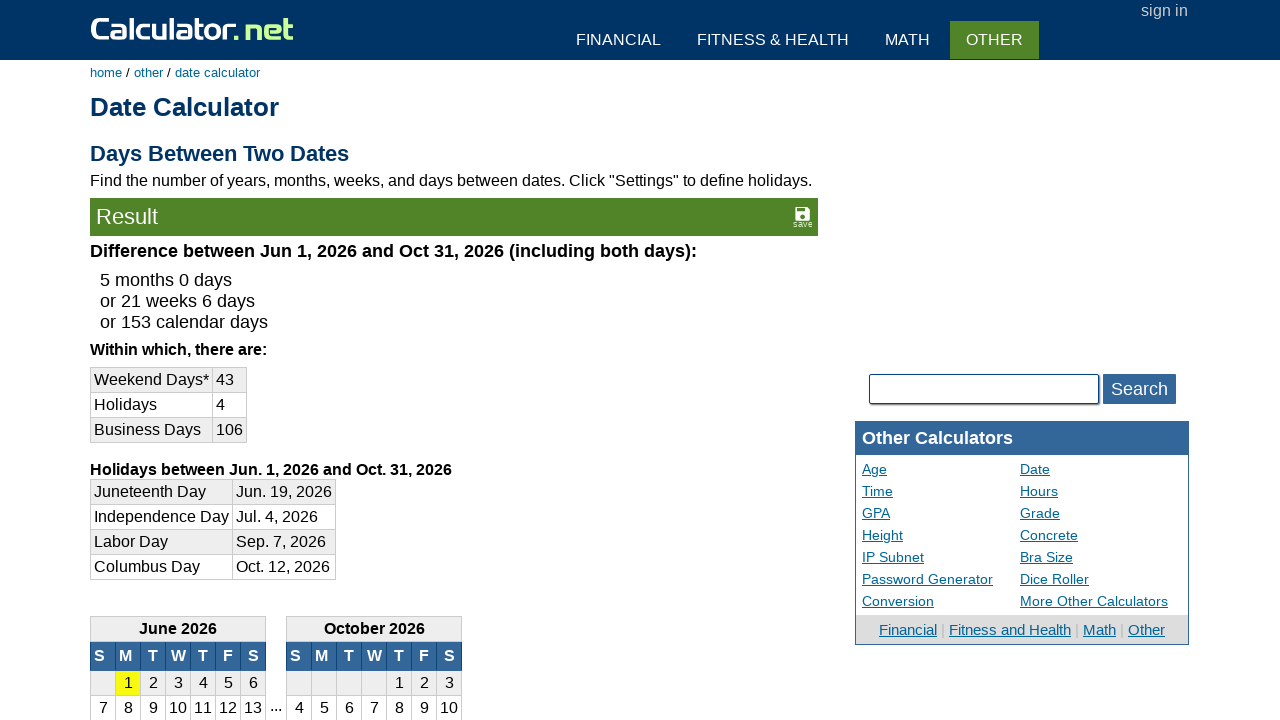

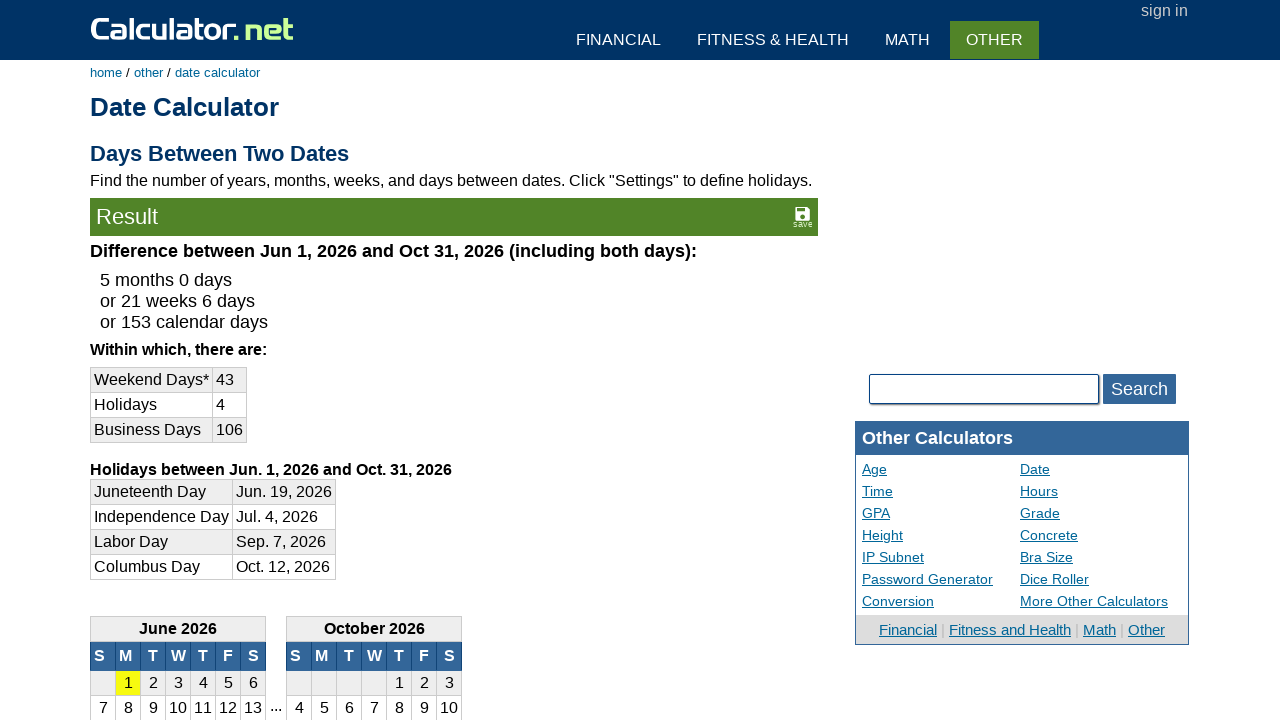